Tests auto-suggestive dropdown functionality by typing partial text and selecting a matching country from the suggestions

Starting URL: https://rahulshettyacademy.com/AutomationPractice/

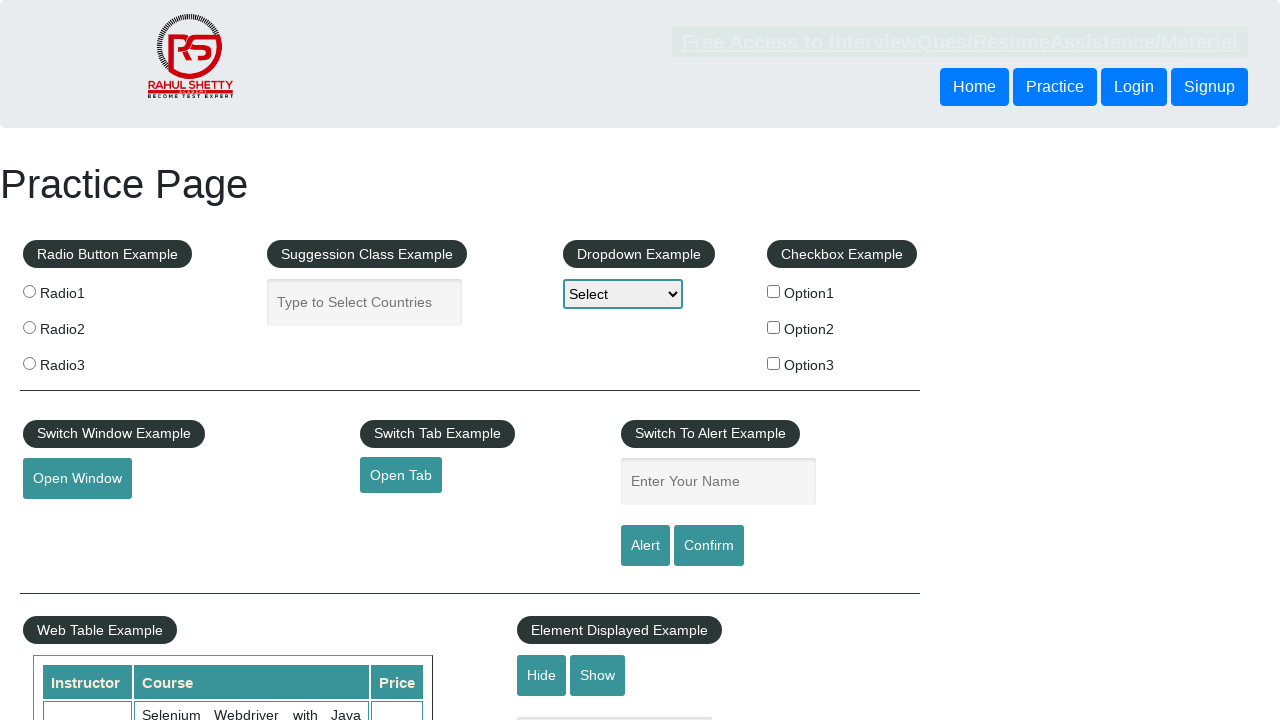

Filled autocomplete field with 'Uni' on input#autocomplete
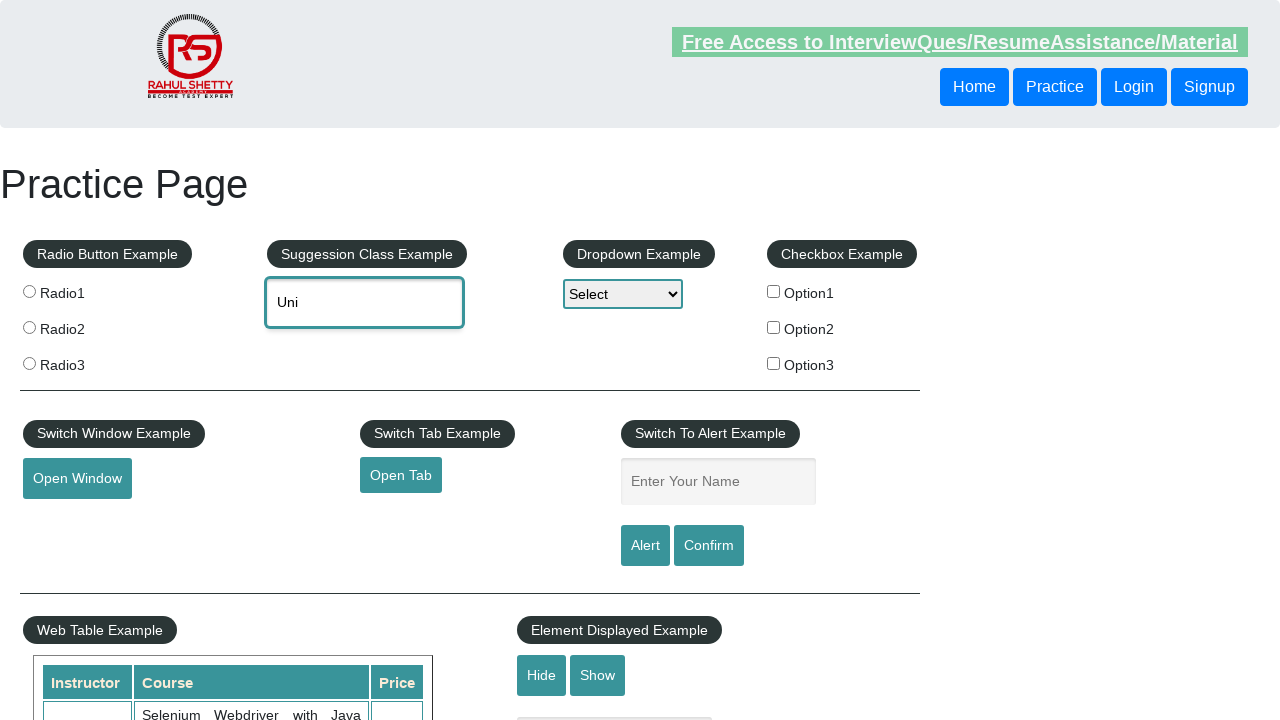

Autocomplete suggestions appeared
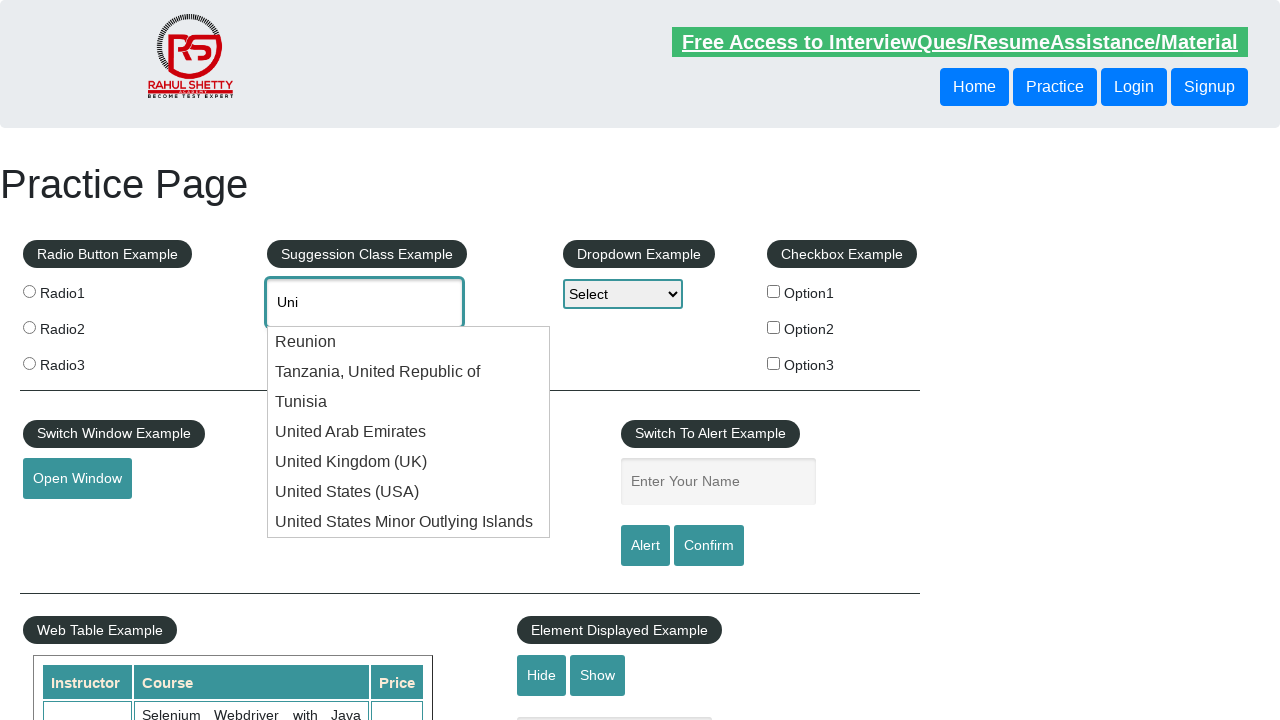

Located all suggestion items in the dropdown
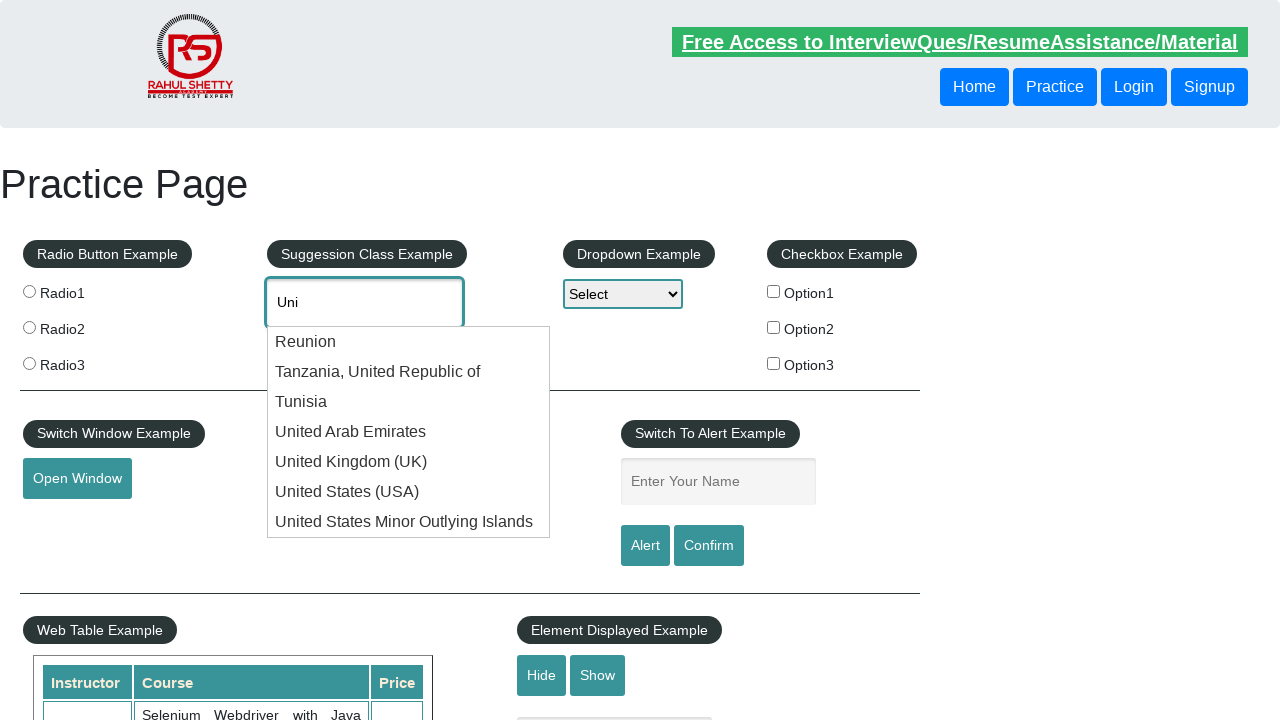

Counted 7 suggestion items in the dropdown
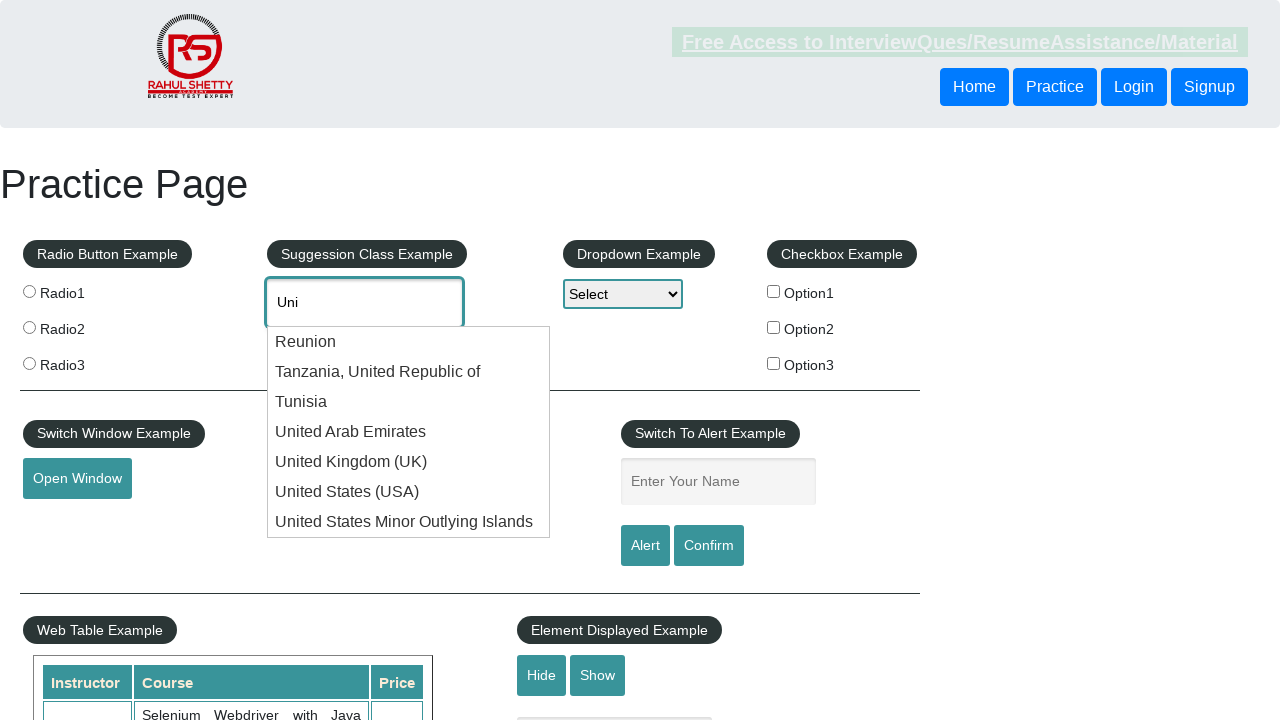

Selected 'Tunisia' from the autocomplete suggestions at (409, 402) on li div.ui-menu-item-wrapper >> nth=2
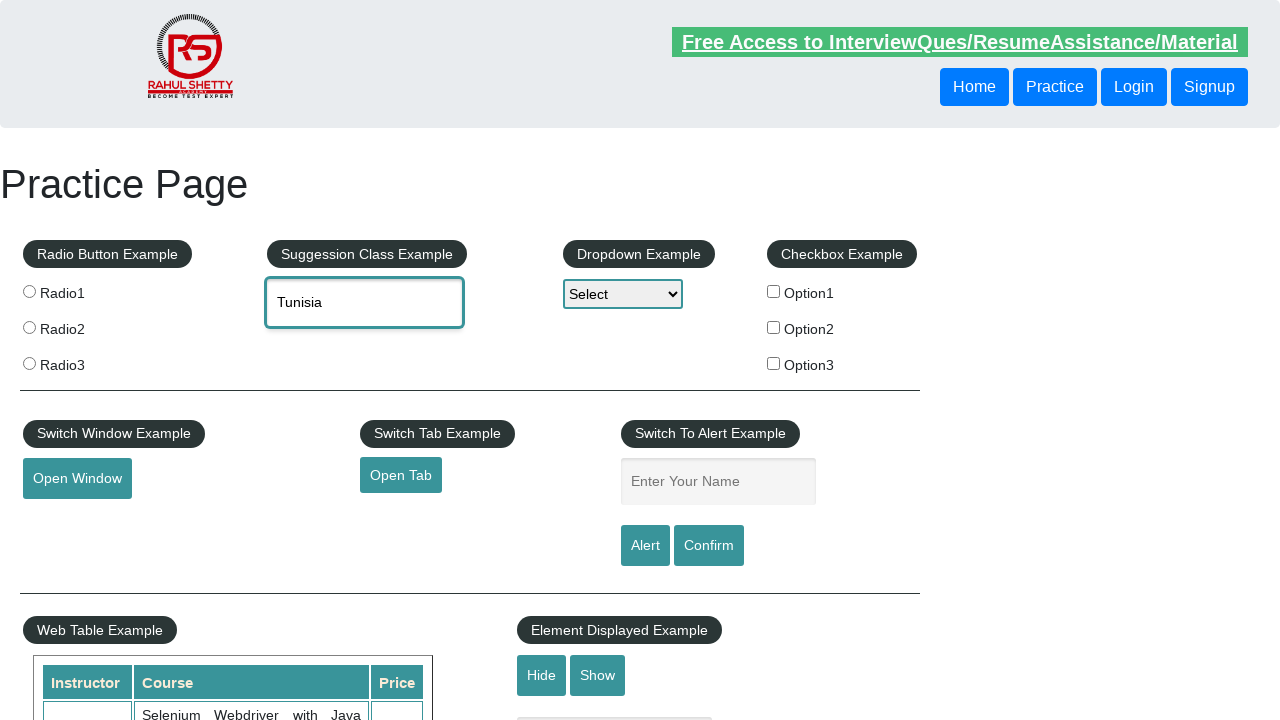

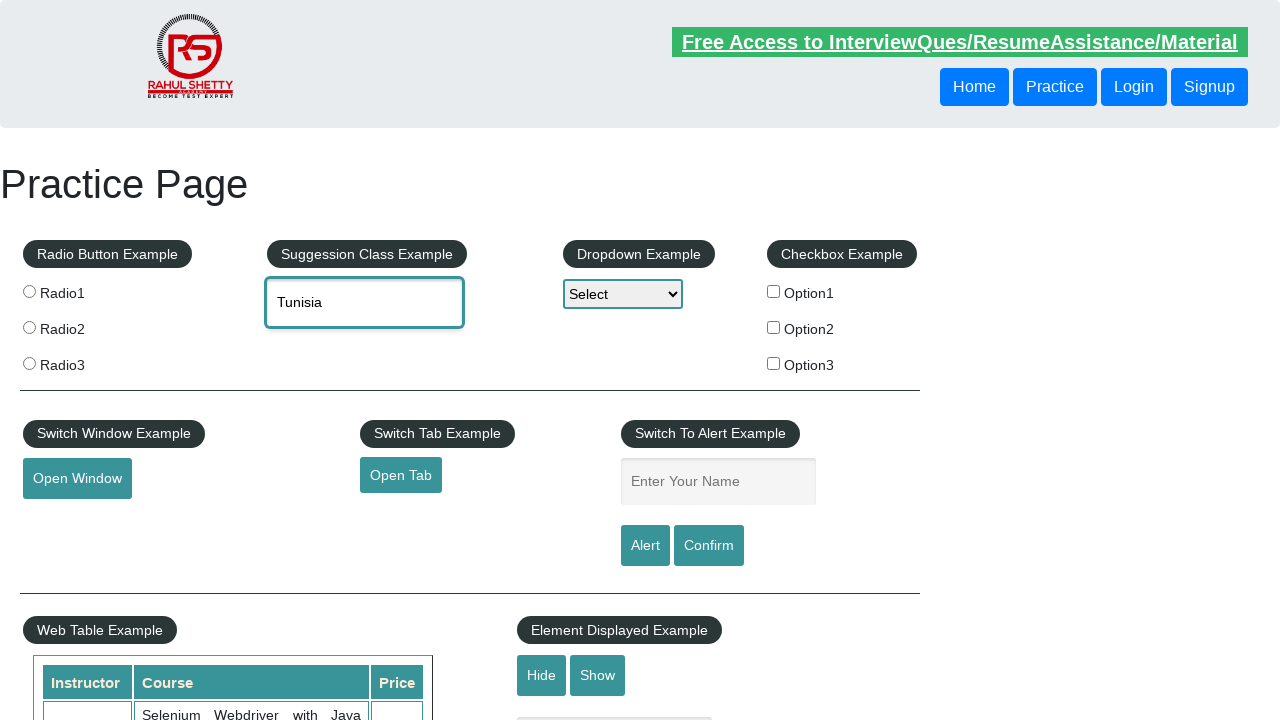